Tests interaction with form fields by sending various types of text input including StringBuilder and String concatenation

Starting URL: https://seleniumpractise.blogspot.com/2016/09/how-to-work-with-disable-textbox-or.html

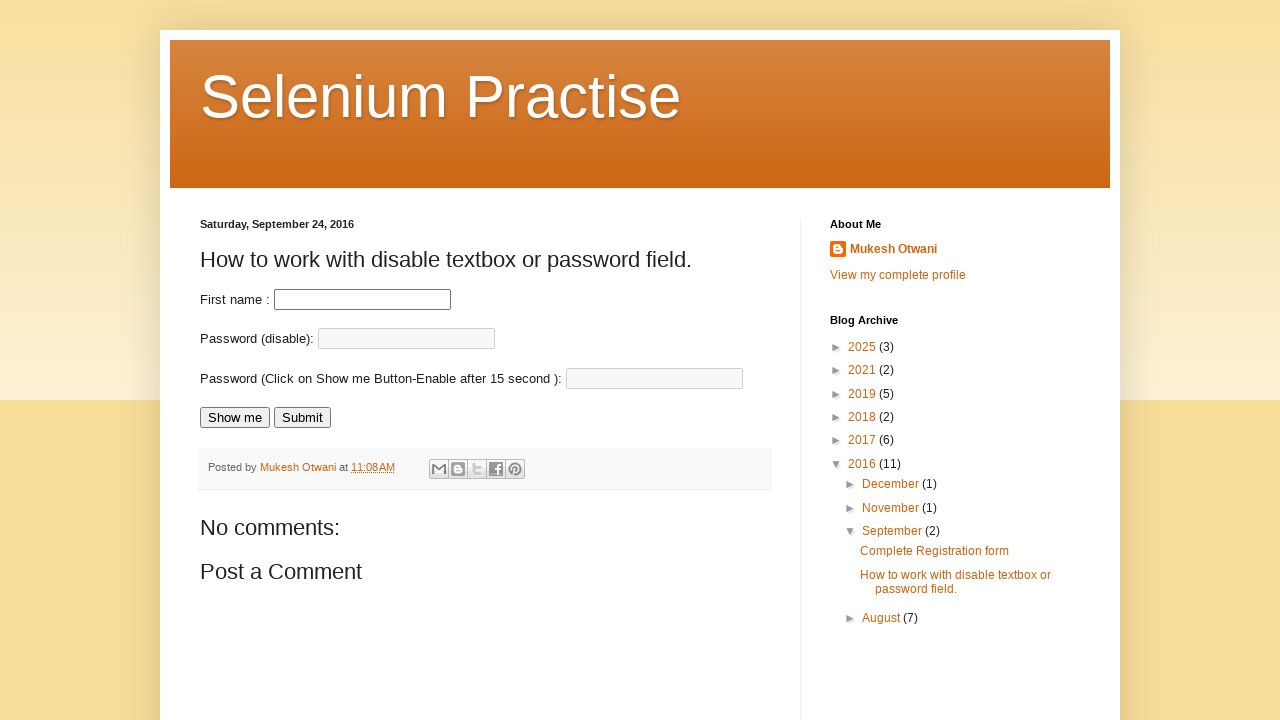

Navigated to disable textbox practice page
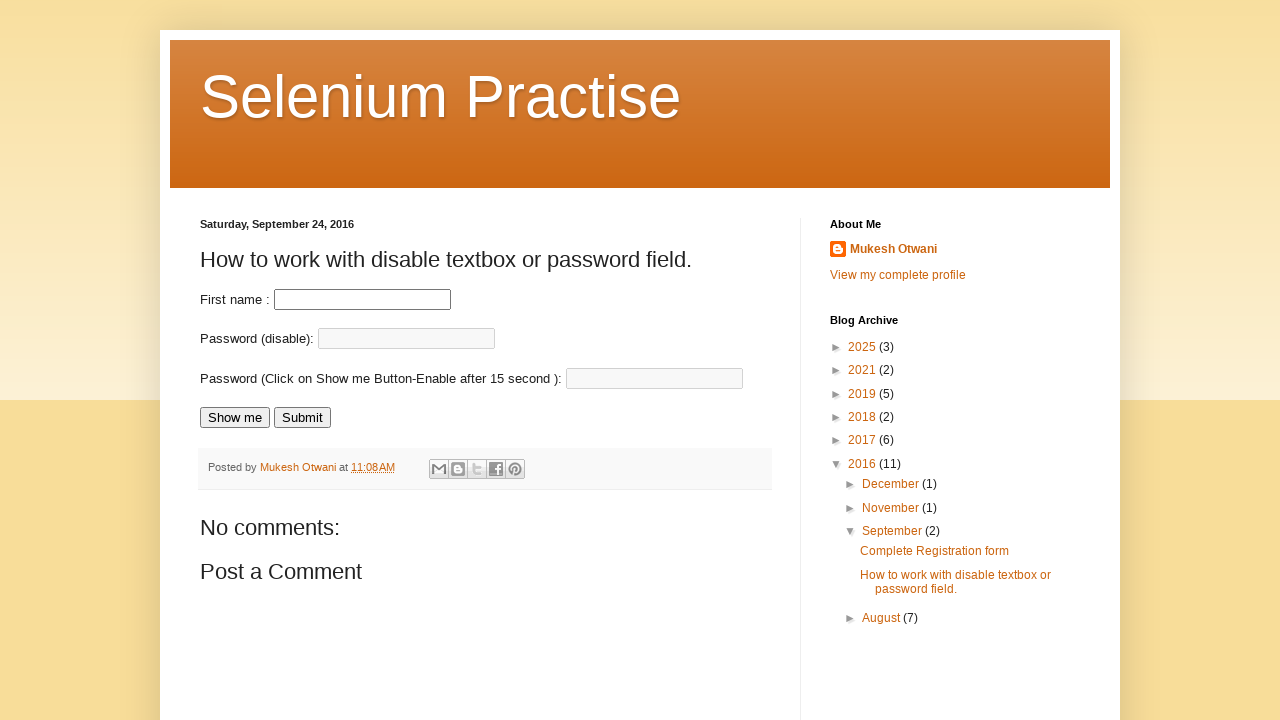

Filled first name field with 'testingautomation' on #fname
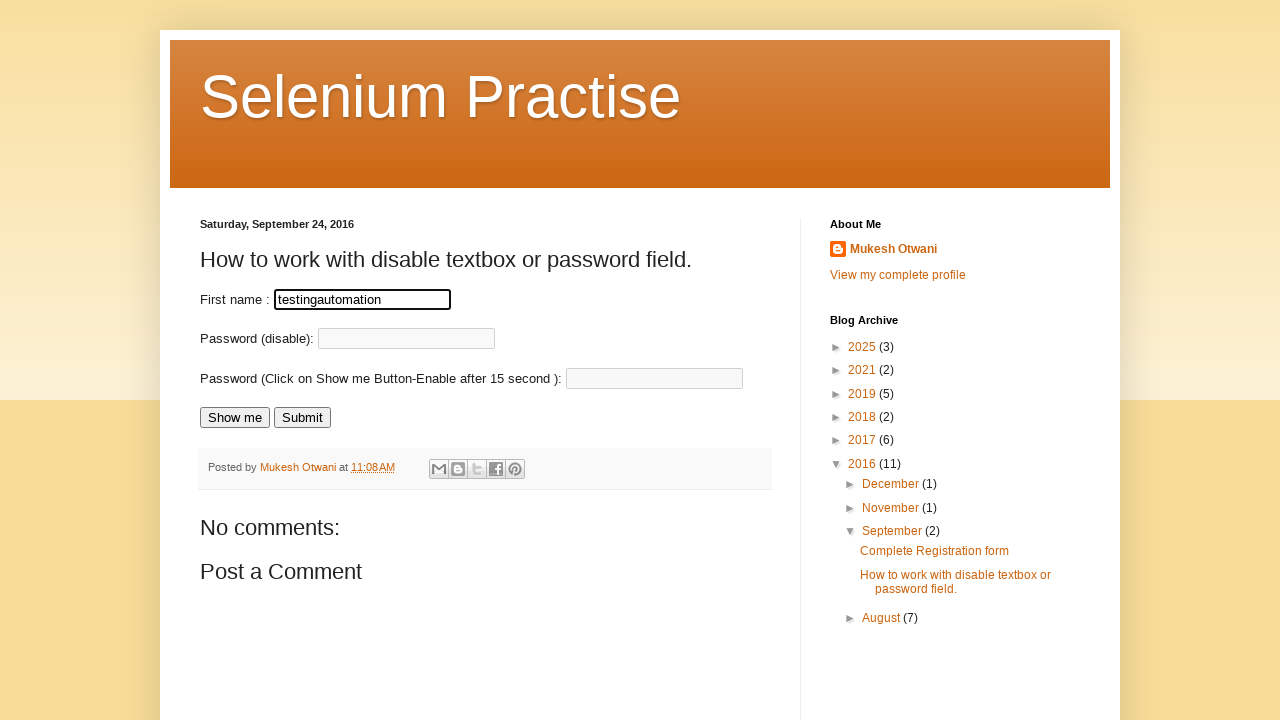

Updated first name field with concatenated value 'testingautomationvictor' on #fname
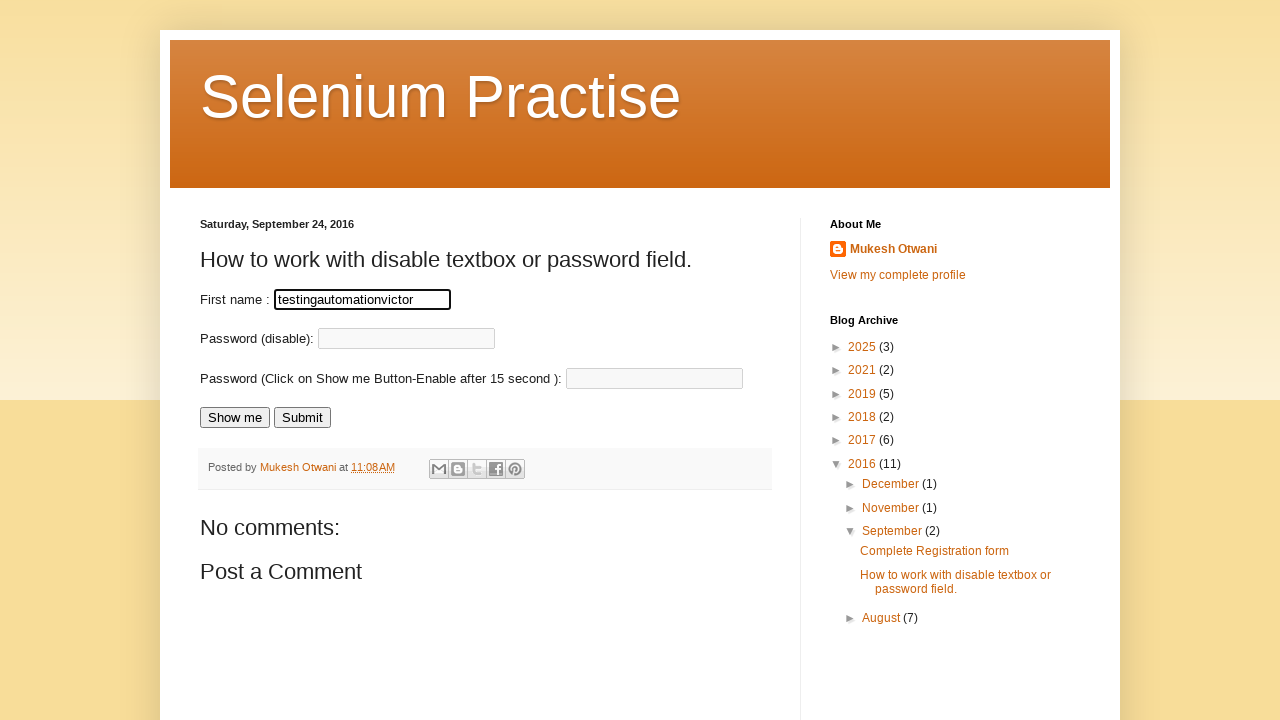

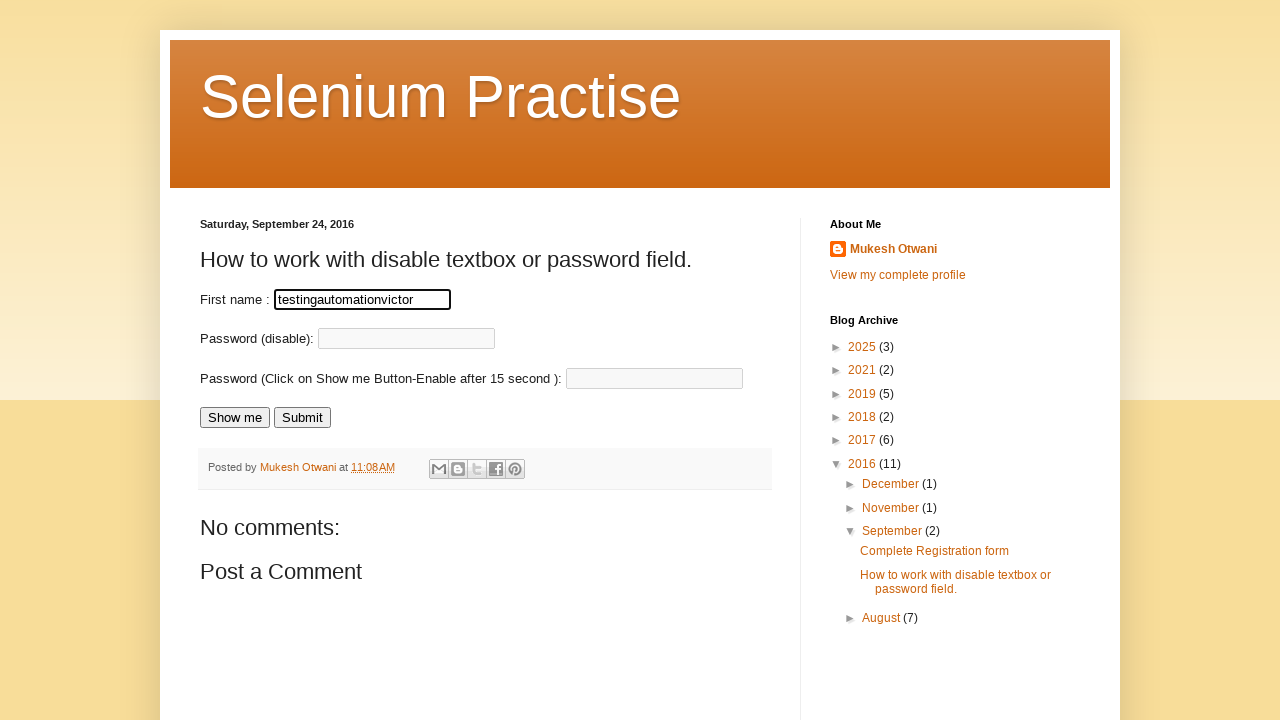